Tests Target.com search functionality by entering a product name and clicking the search button

Starting URL: https://target.com/

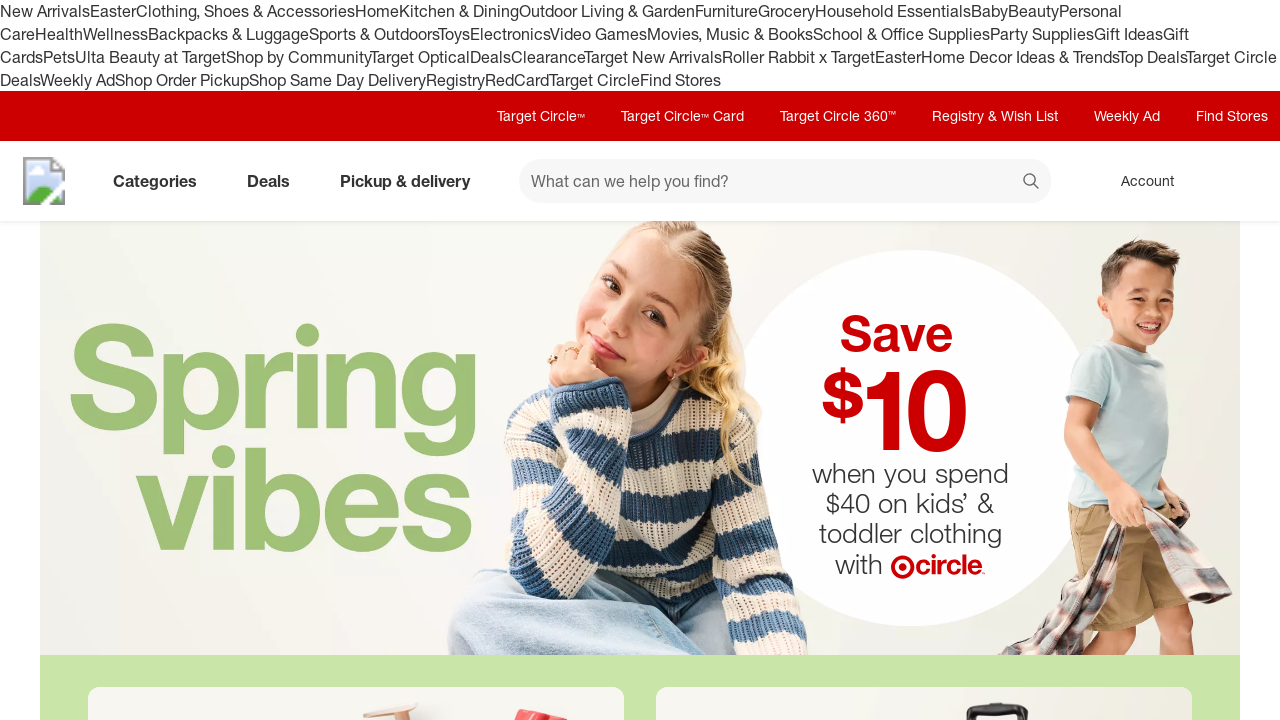

Search field became visible and clickable
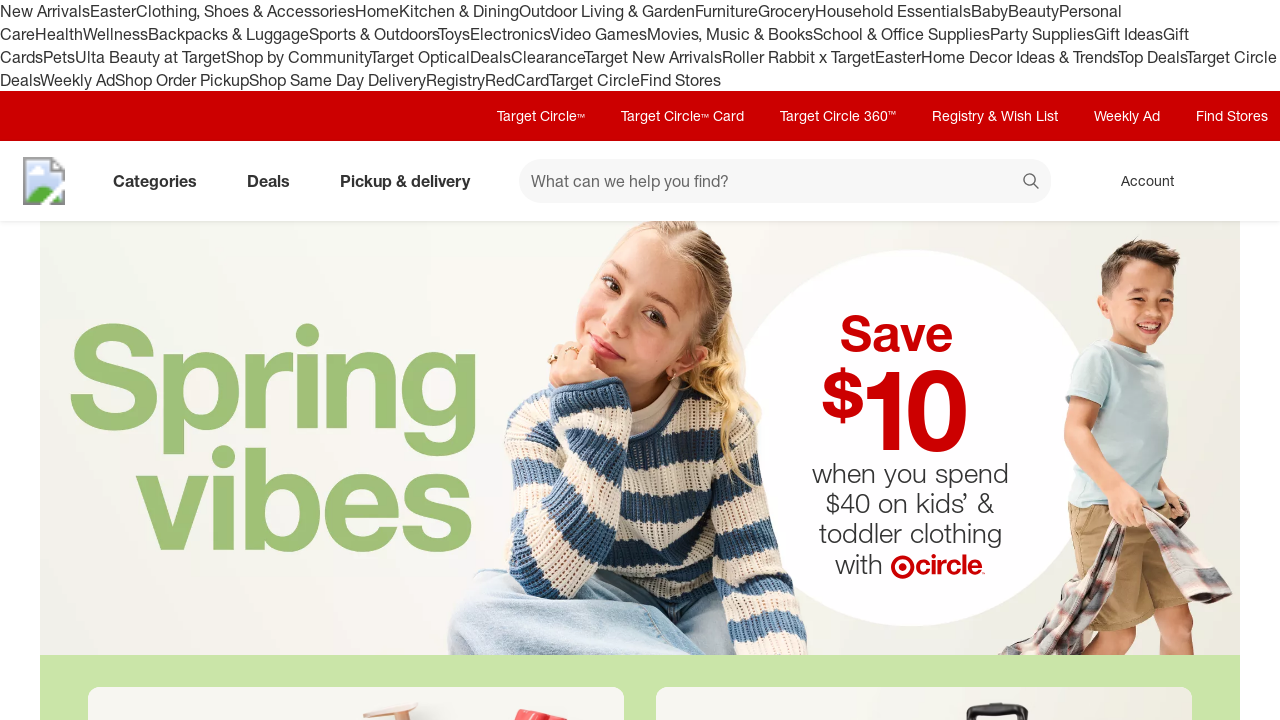

Filled search field with 'wireless headphones' on #search
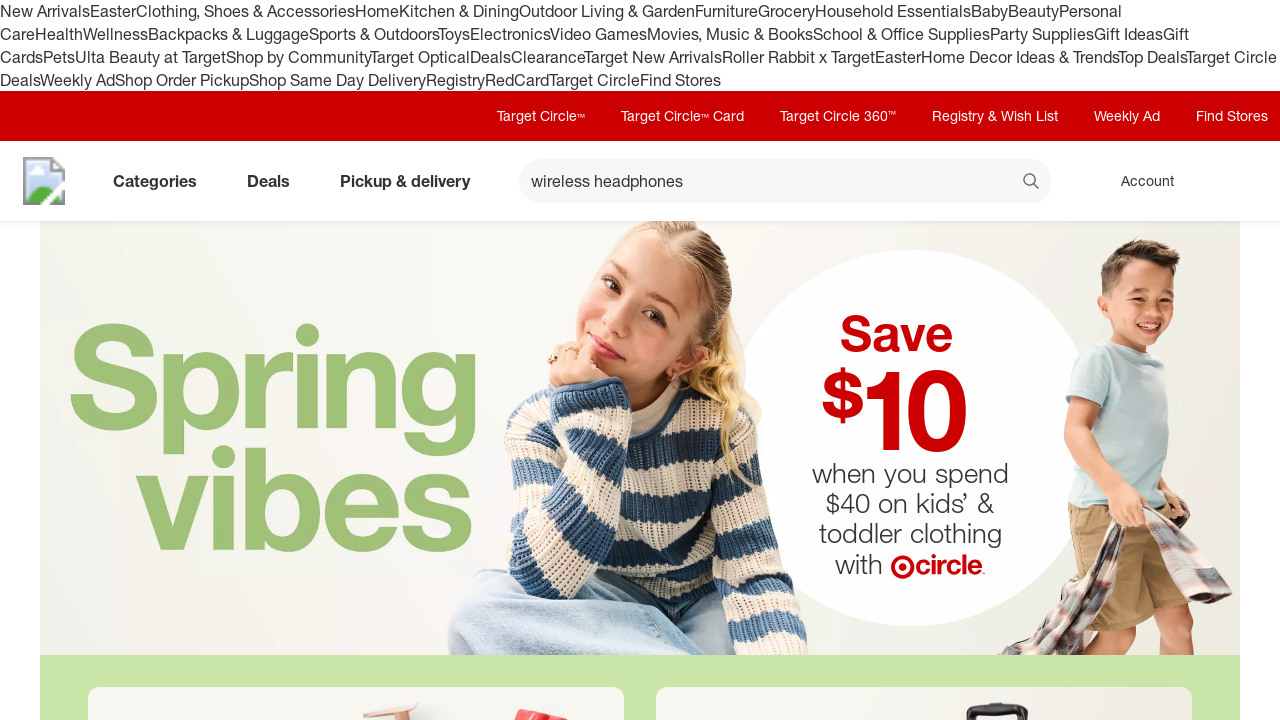

Clicked the search button at (1032, 183) on button[data-test='@web/Search/SearchButton']
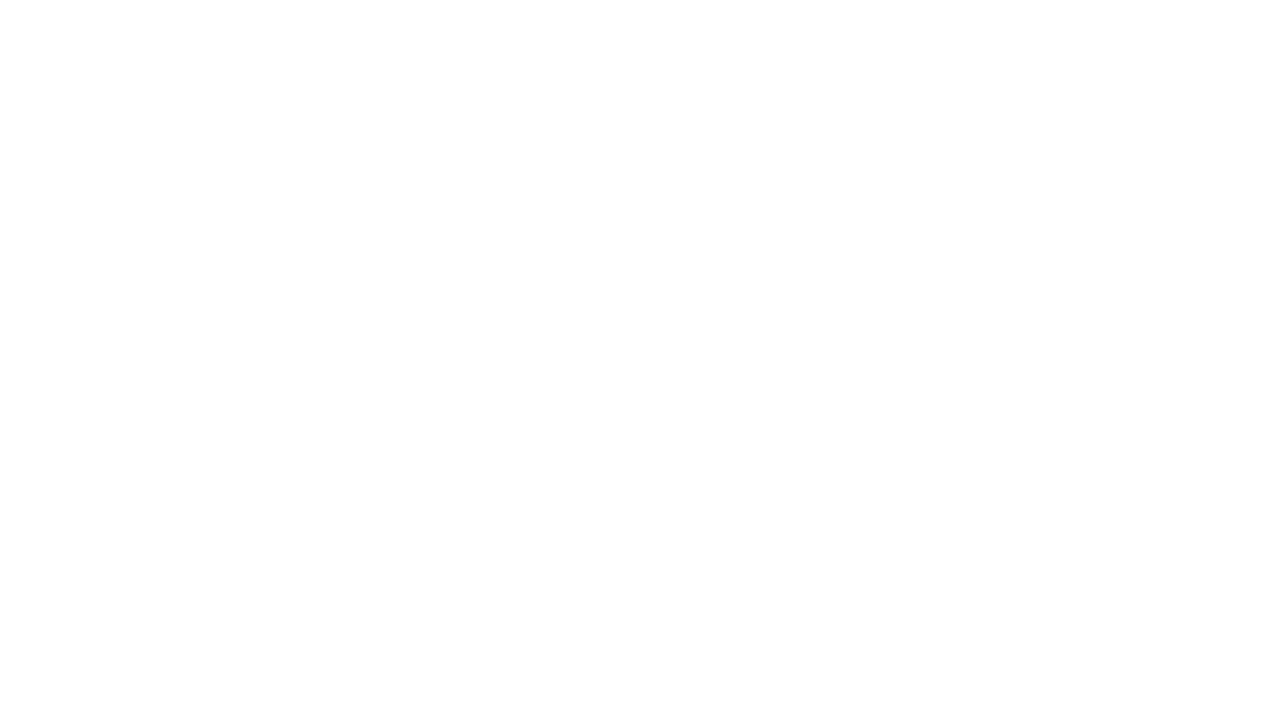

Search results loaded and network became idle
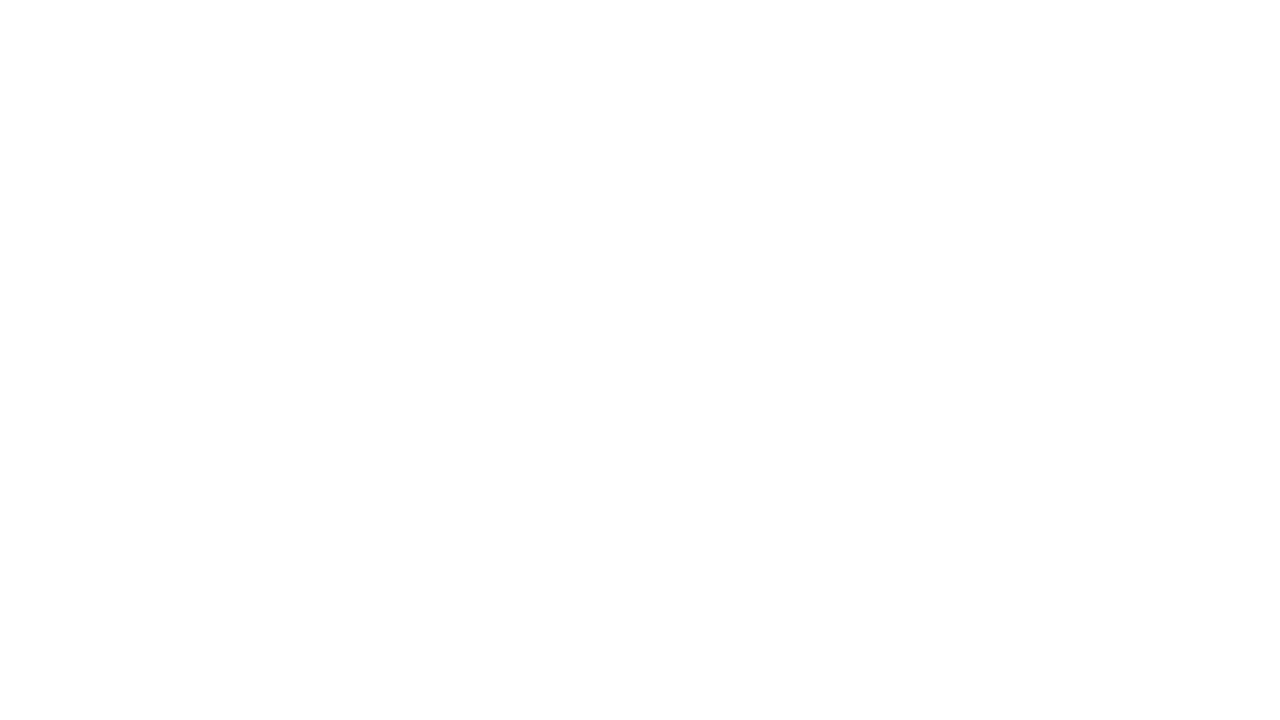

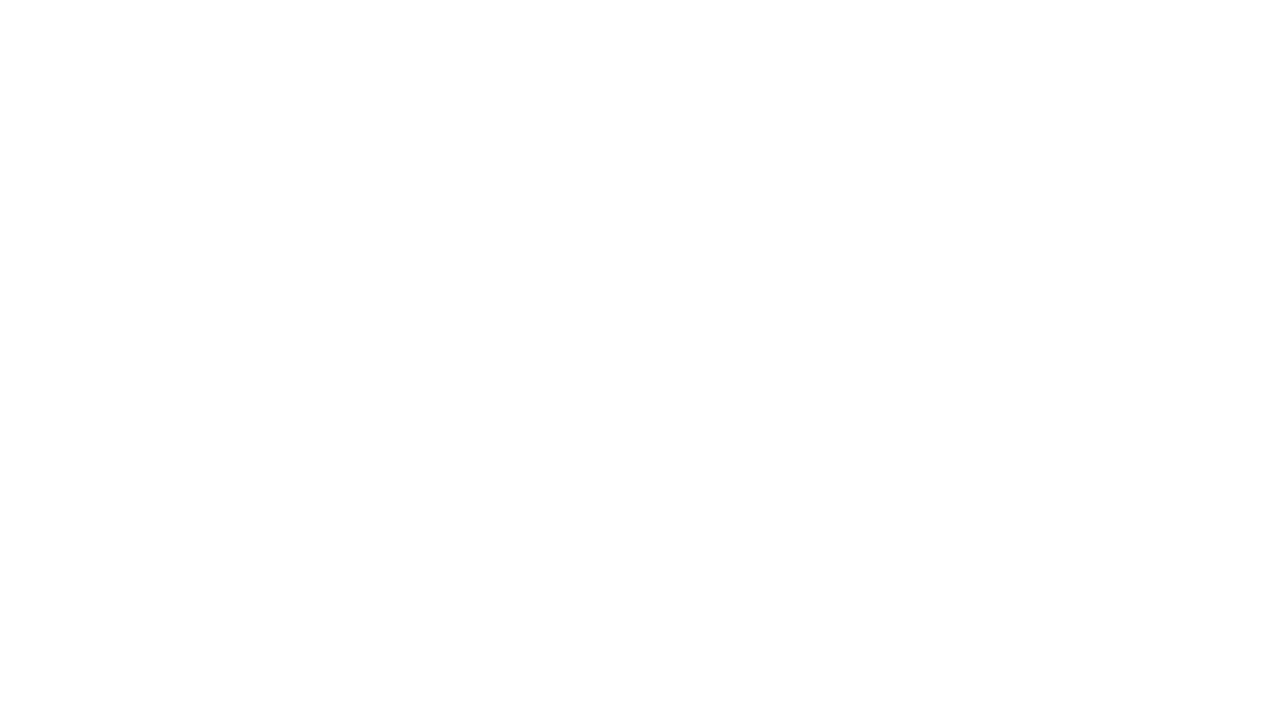